Tests an ounces-to-grams conversion calculator by entering a value and verifying the conversion result is displayed correctly.

Starting URL: https://www.metric-conversions.org/ru/weight/ounces-to-grams.htm

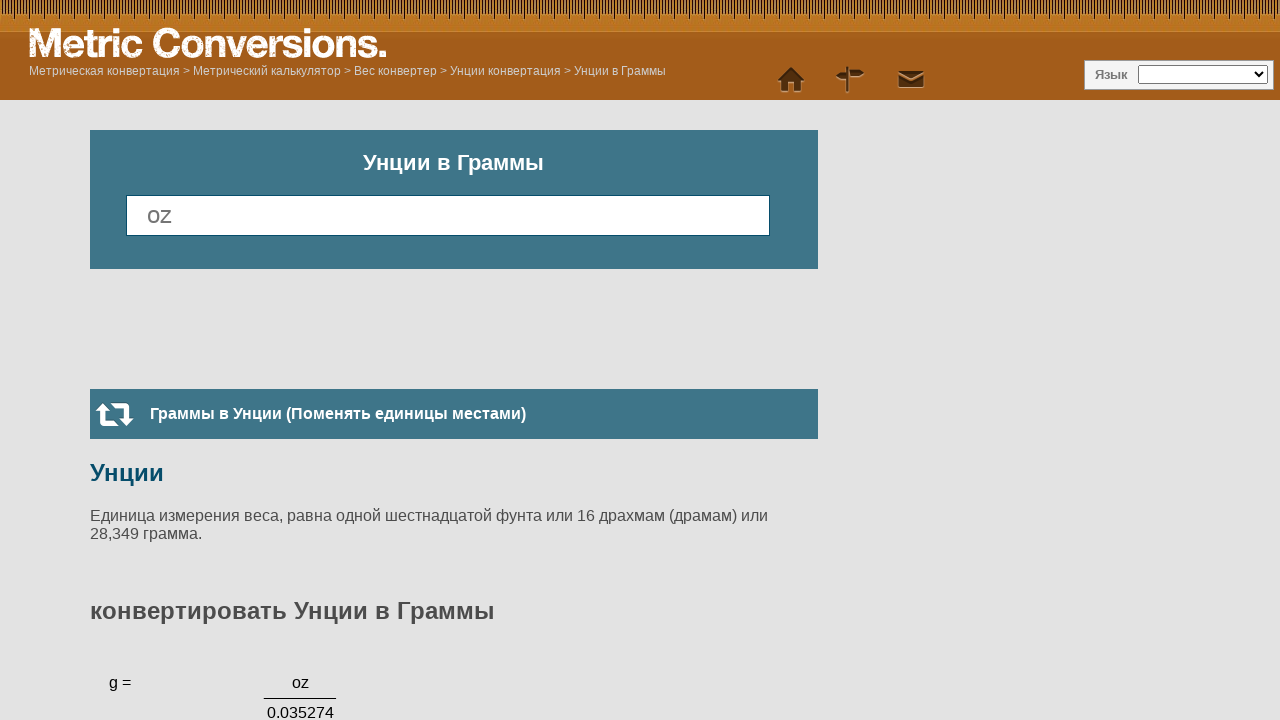

Cleared the input field for ounces value on #argumentConv
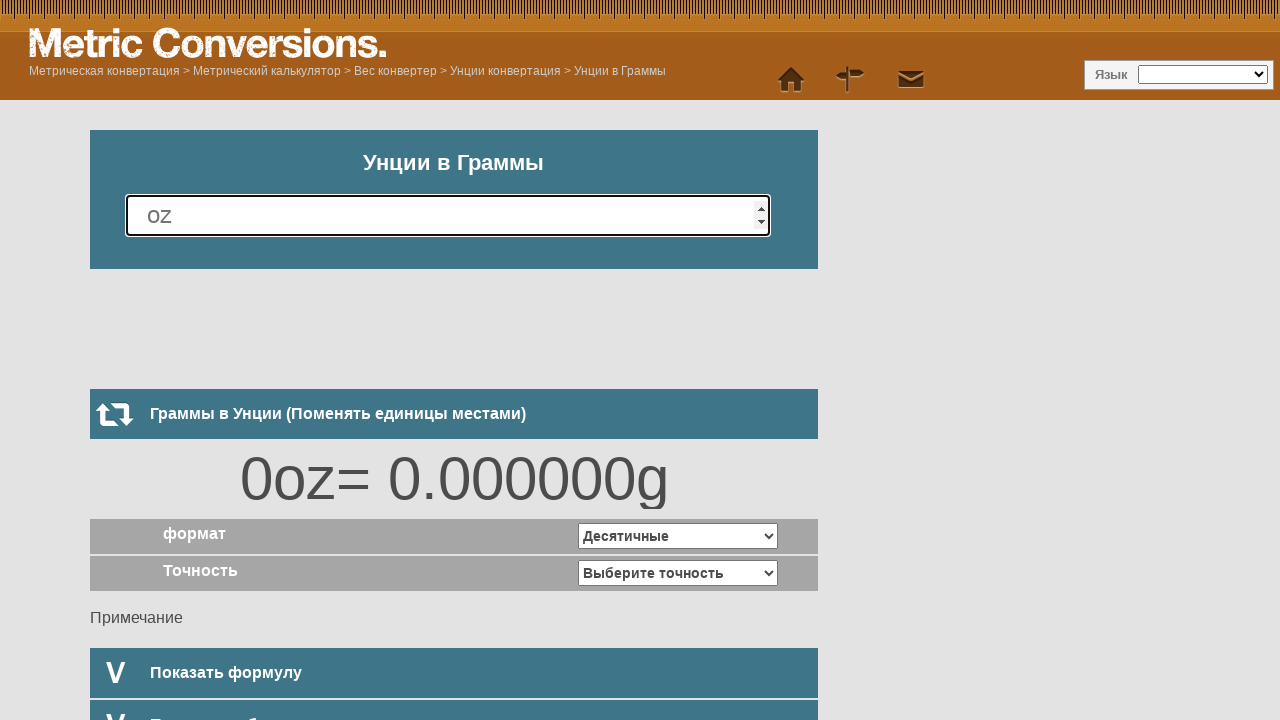

Entered 3847 ounces into the conversion field on #argumentConv
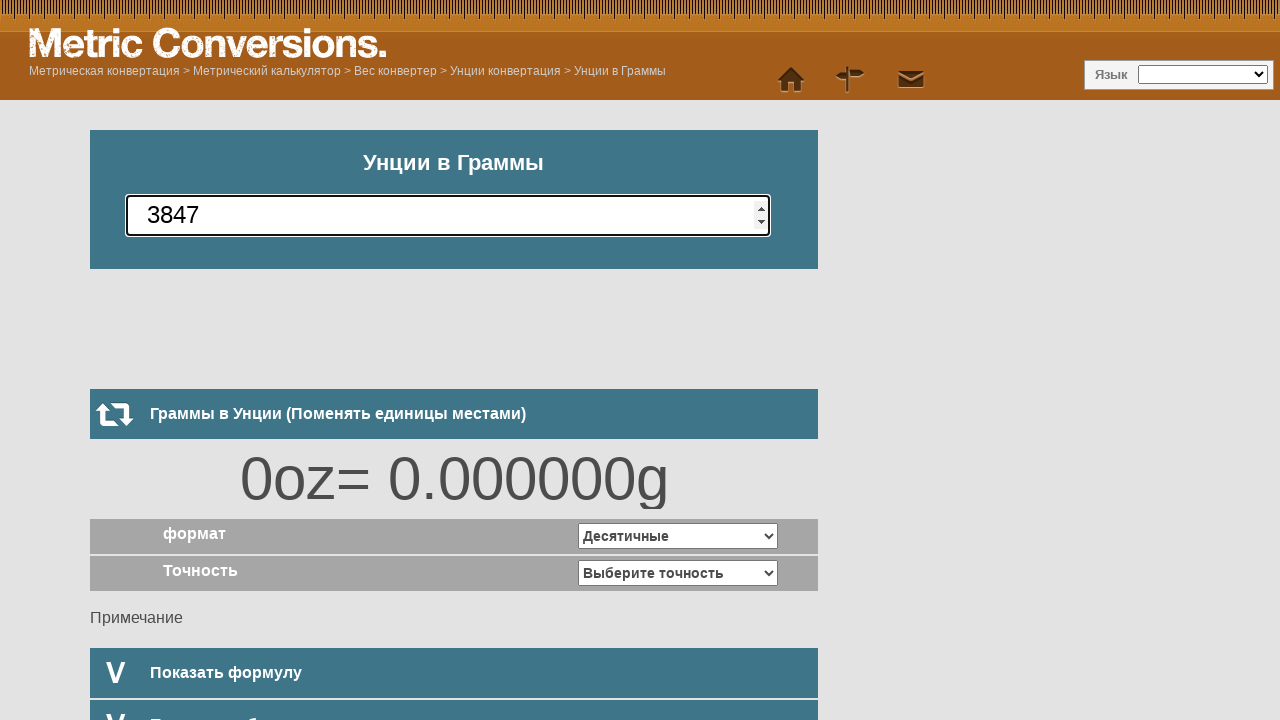

Answer field appeared on the page
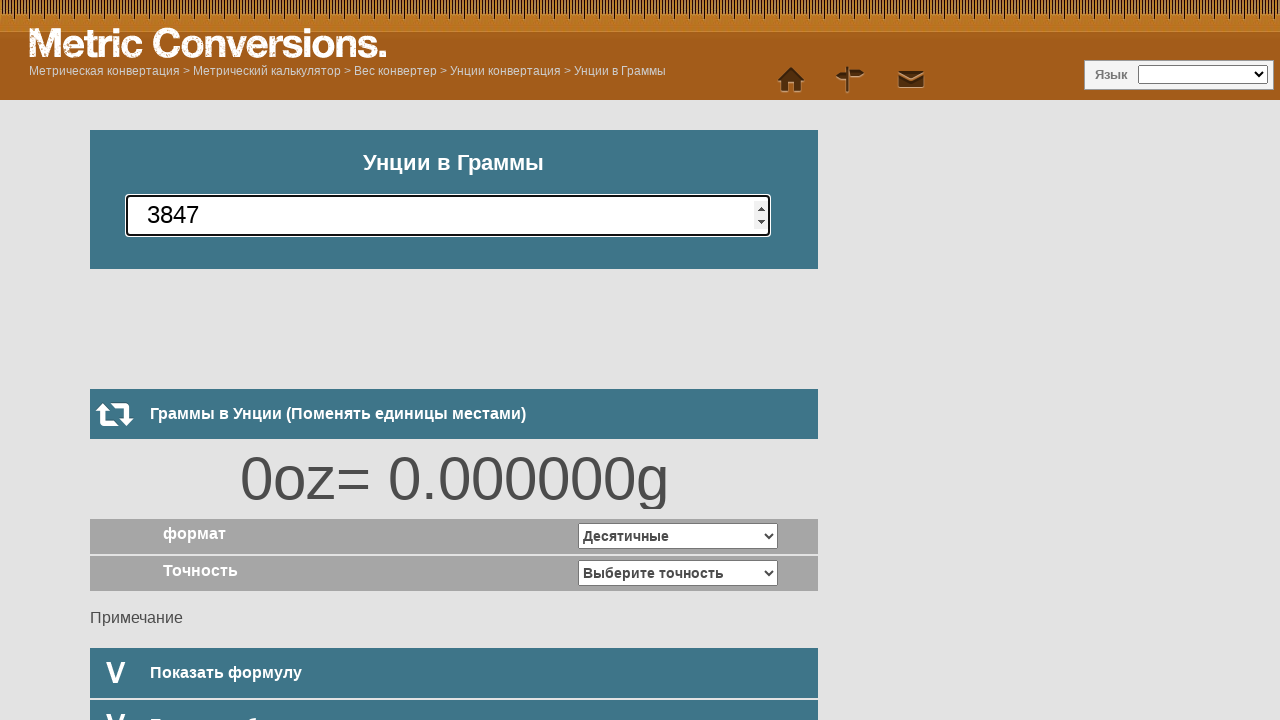

Waited 1 second for calculation to complete
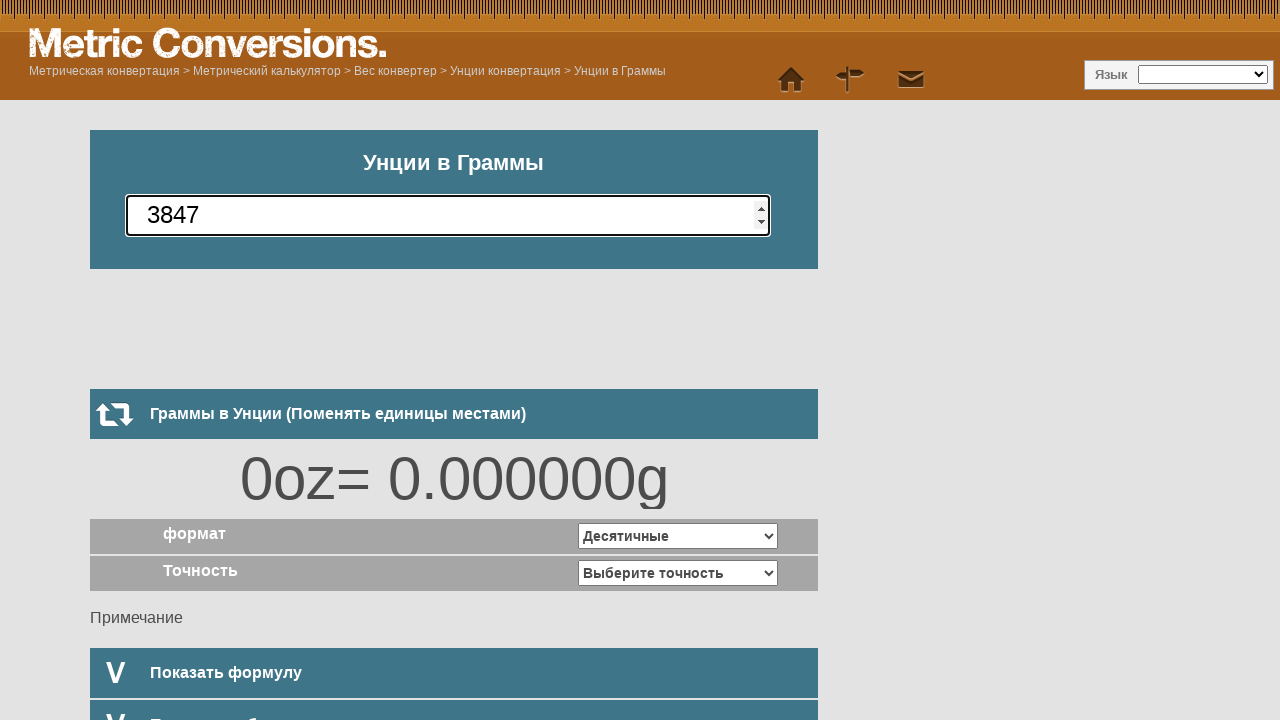

Confirmed answer element is visible with conversion result
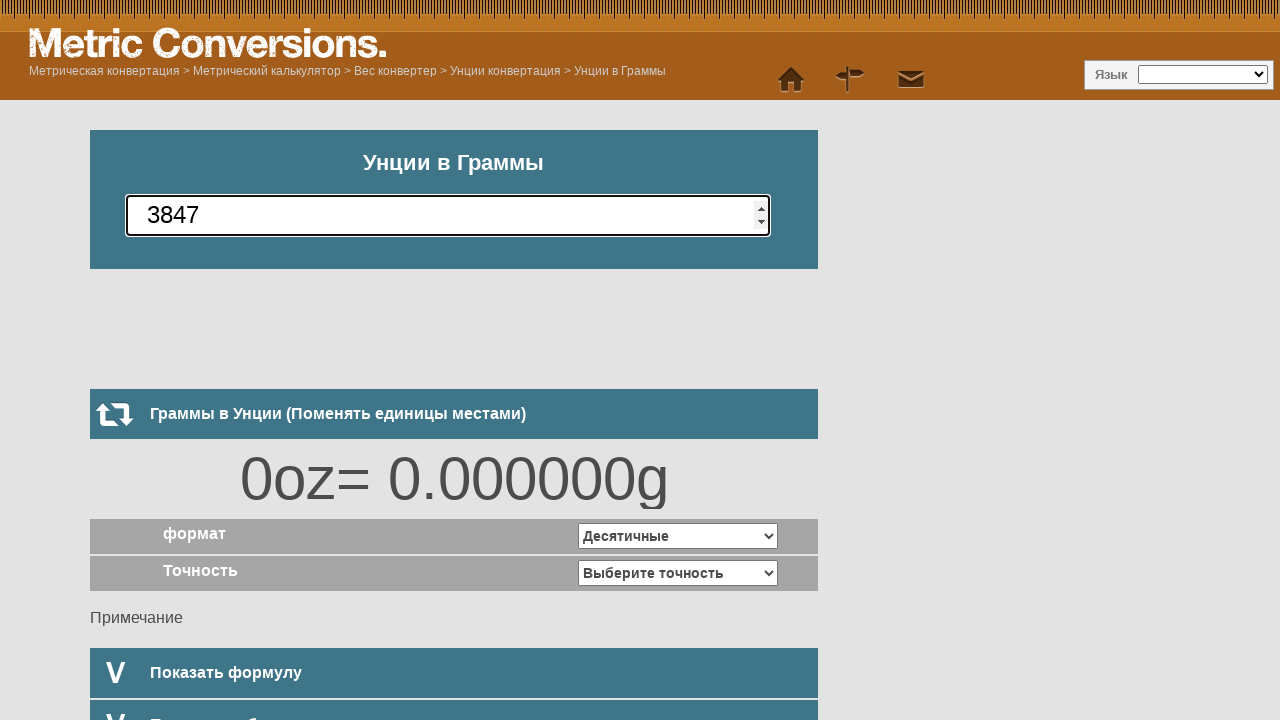

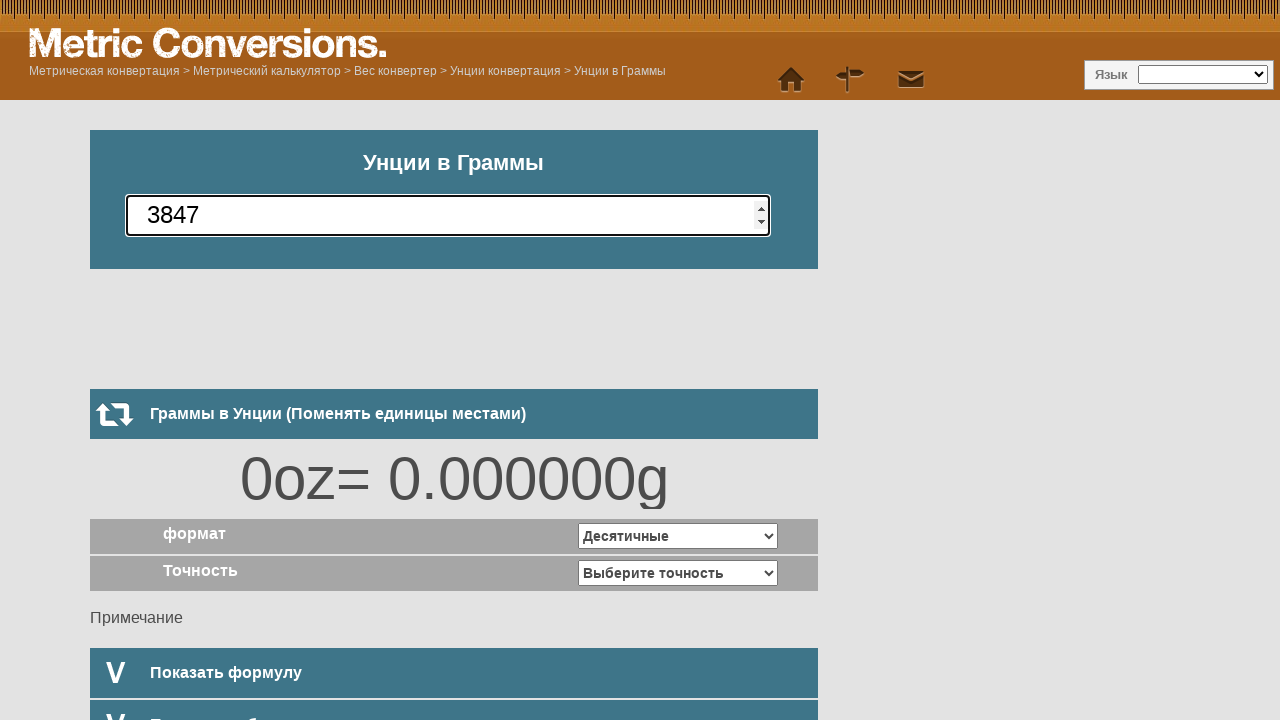